Tests navigation to the FAQ page by clicking on the menu and then the FAQ link, verifying the URL changes to the FAQ page.

Starting URL: https://plinqit.com/

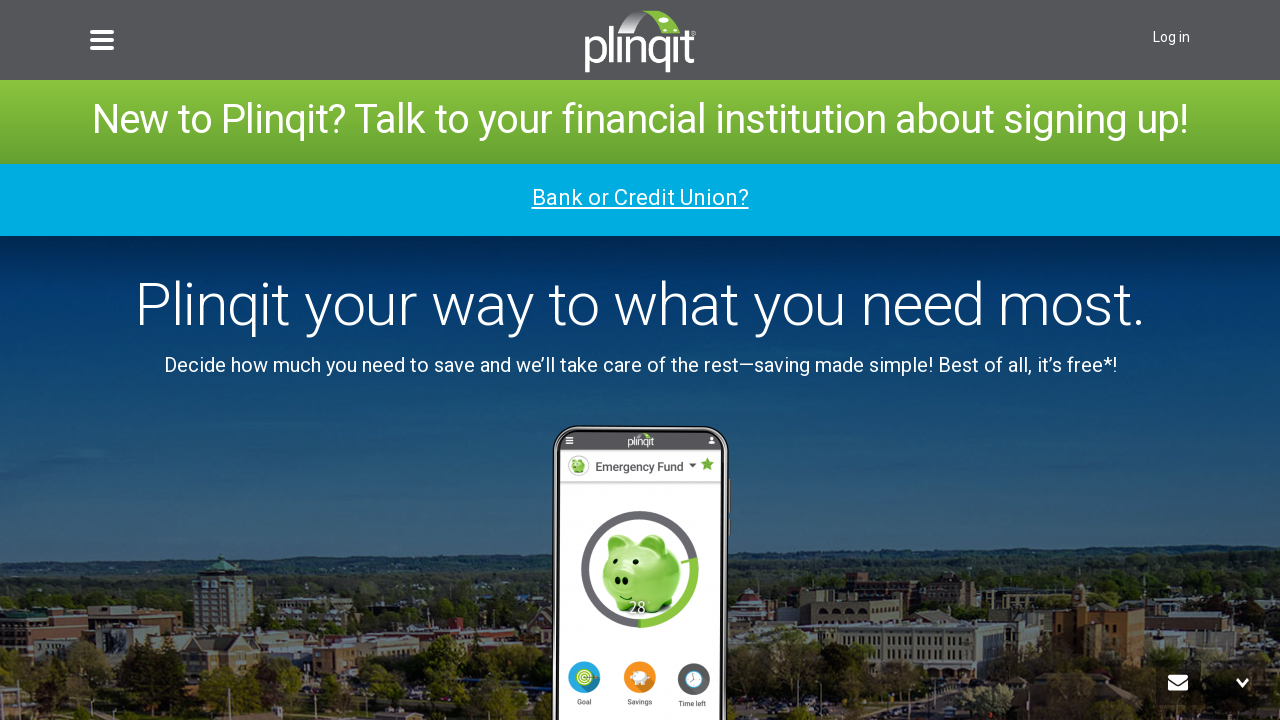

Clicked on the menu element in the header at (102, 32) on xpath=//*[@id='mk-header-1']/div/div/div[2]/div/div[1]/div/div[1]
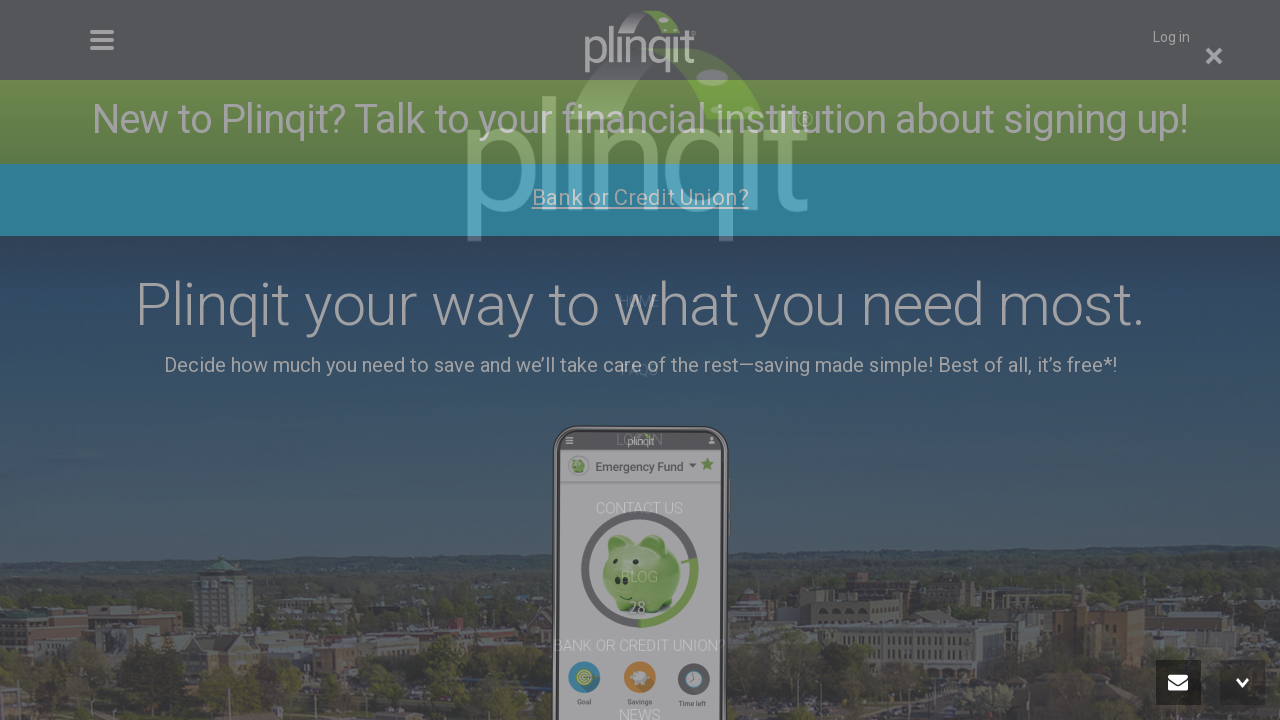

Waited for menu to open
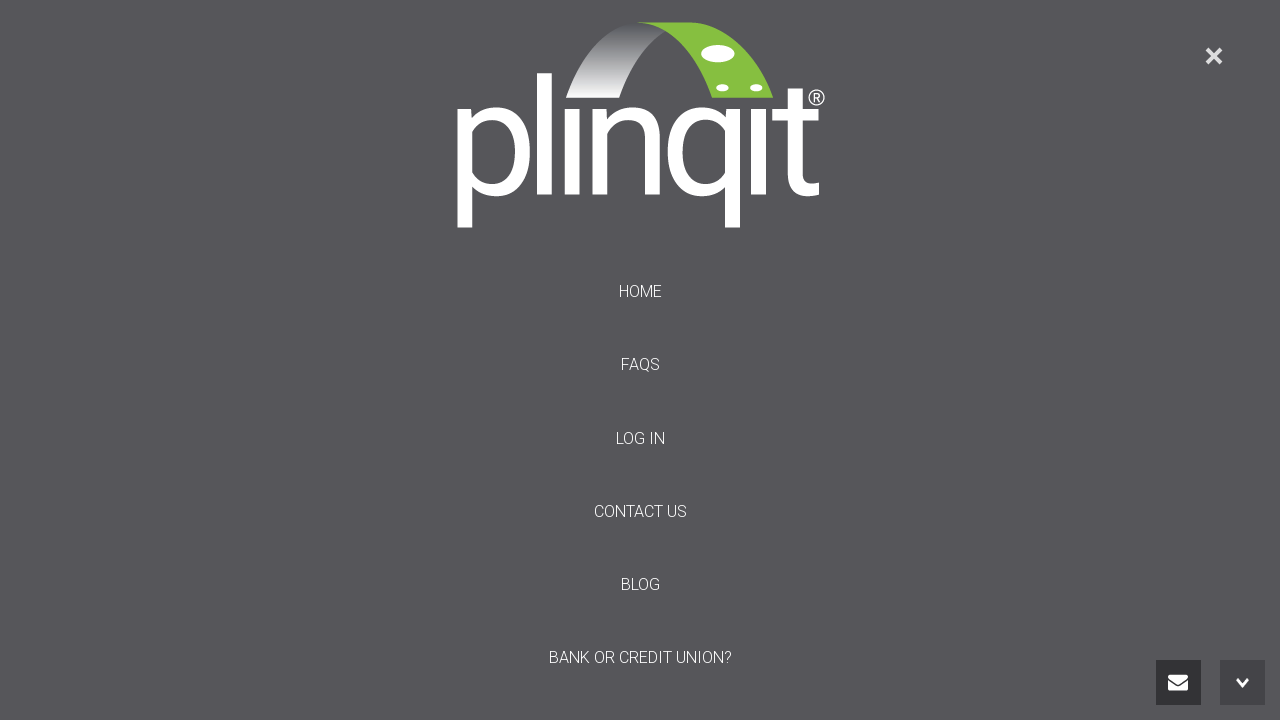

Clicked on FAQ menu item at (640, 365) on #menu-item-333 > a > span
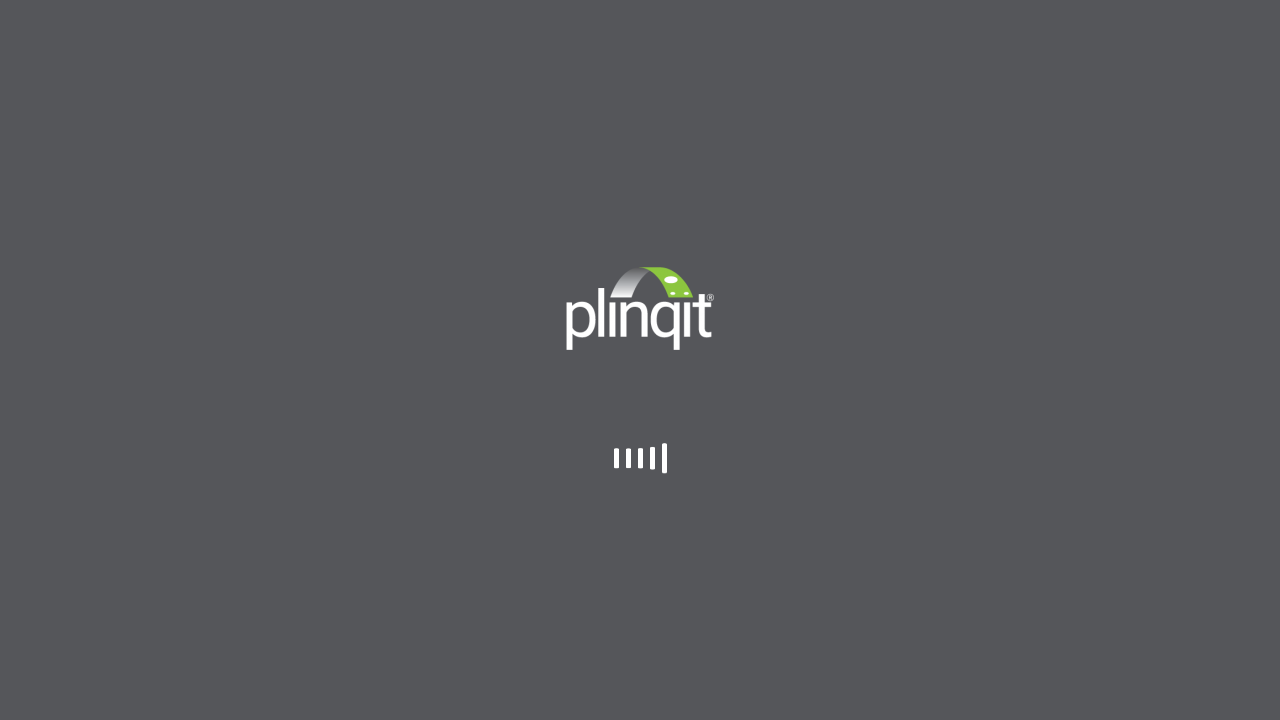

Waited for navigation to complete
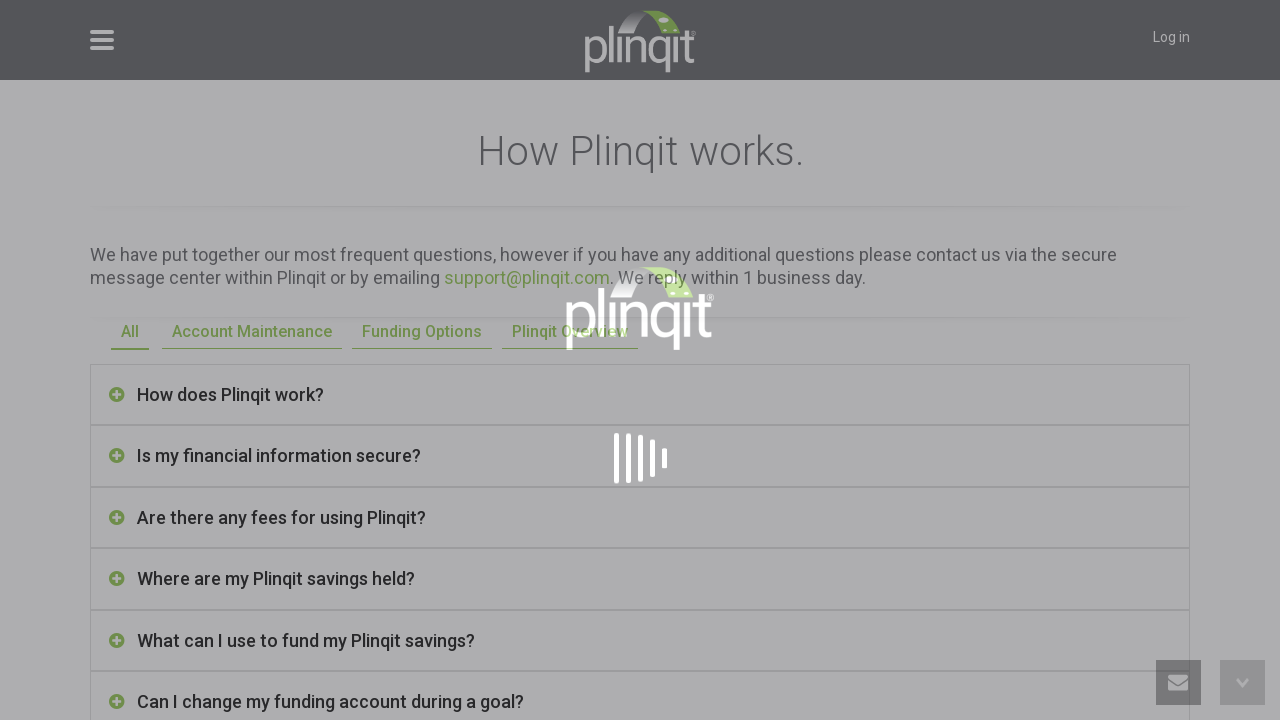

Retrieved current URL
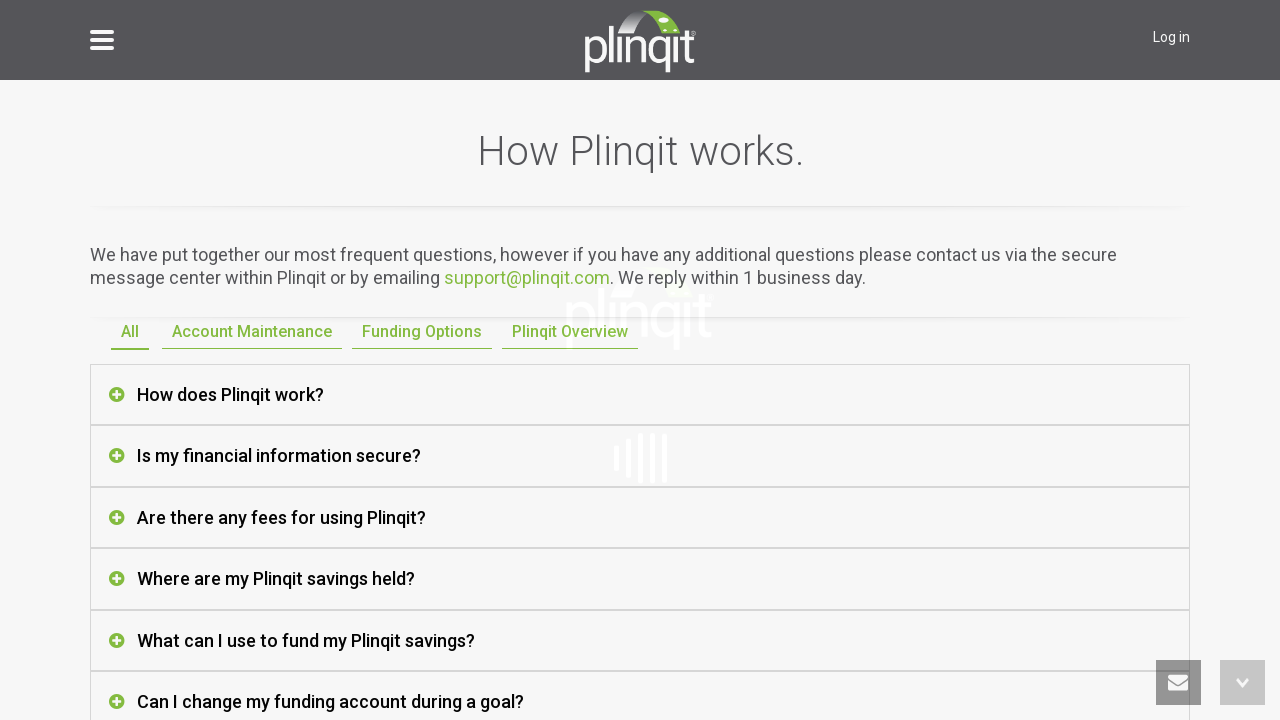

Verified URL is the FAQ page
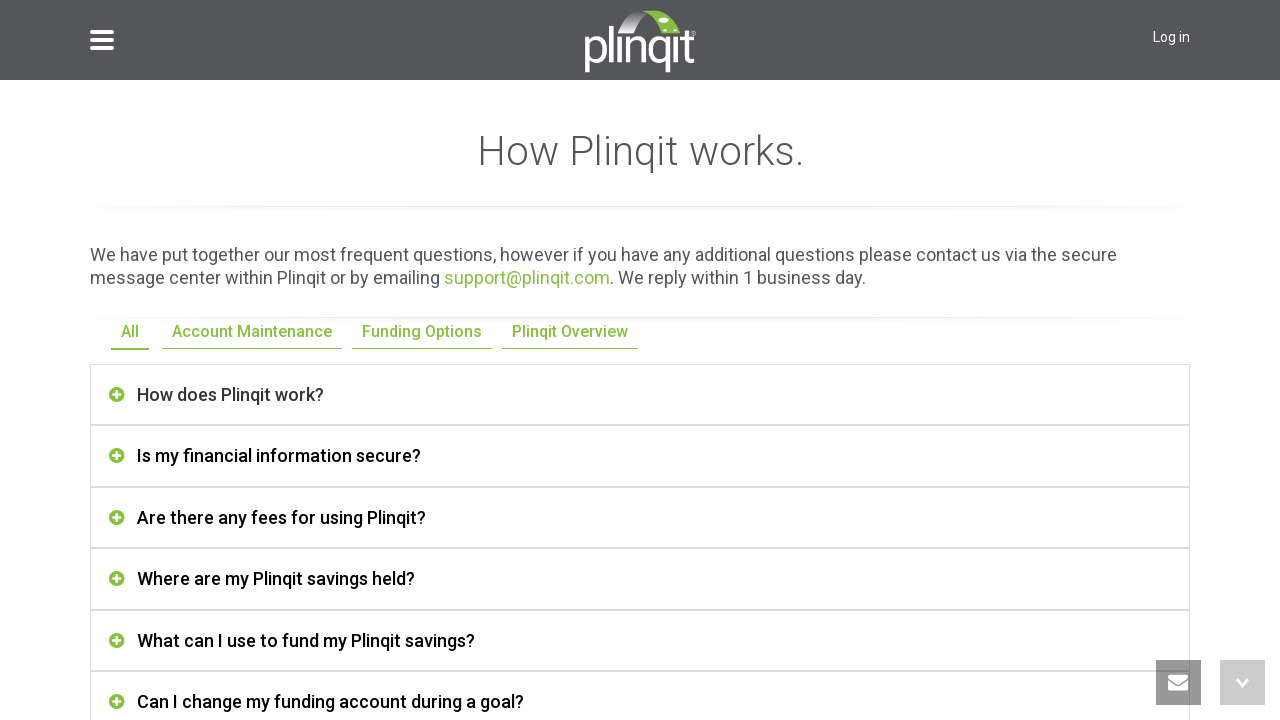

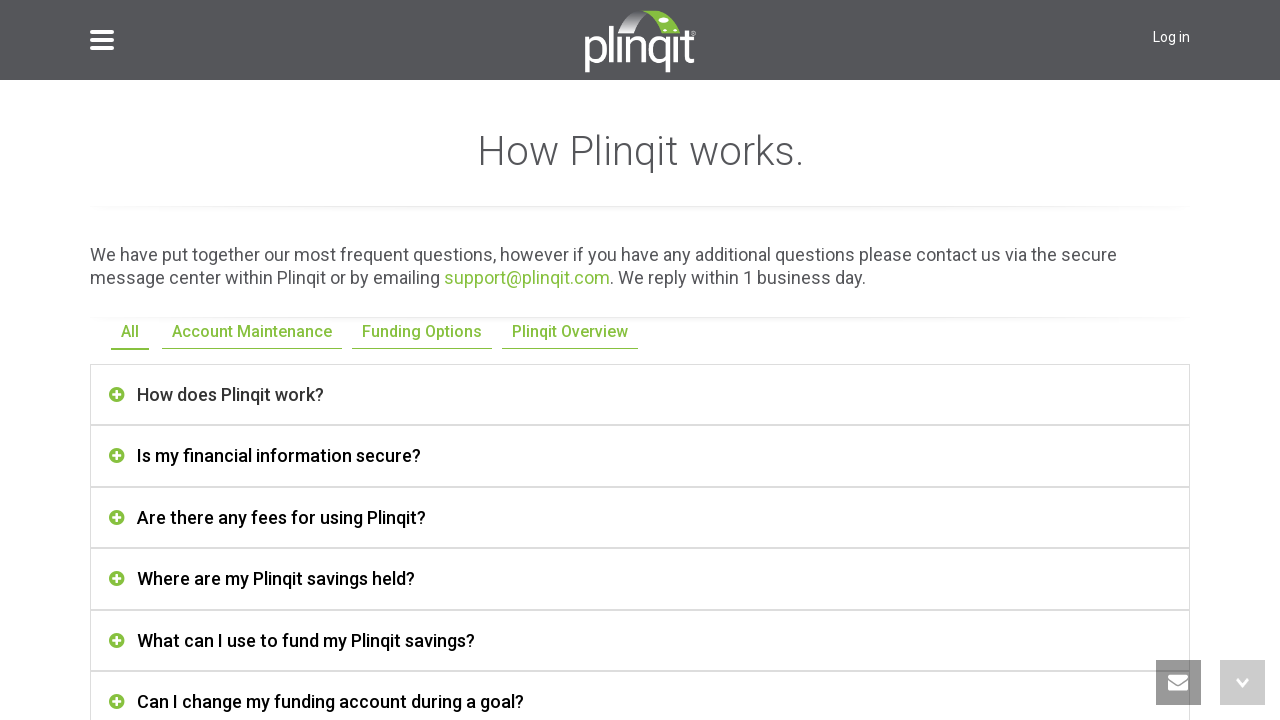